Tests alert handling functionality by triggering a prompt alert and accepting it

Starting URL: https://demoqa.com/alerts

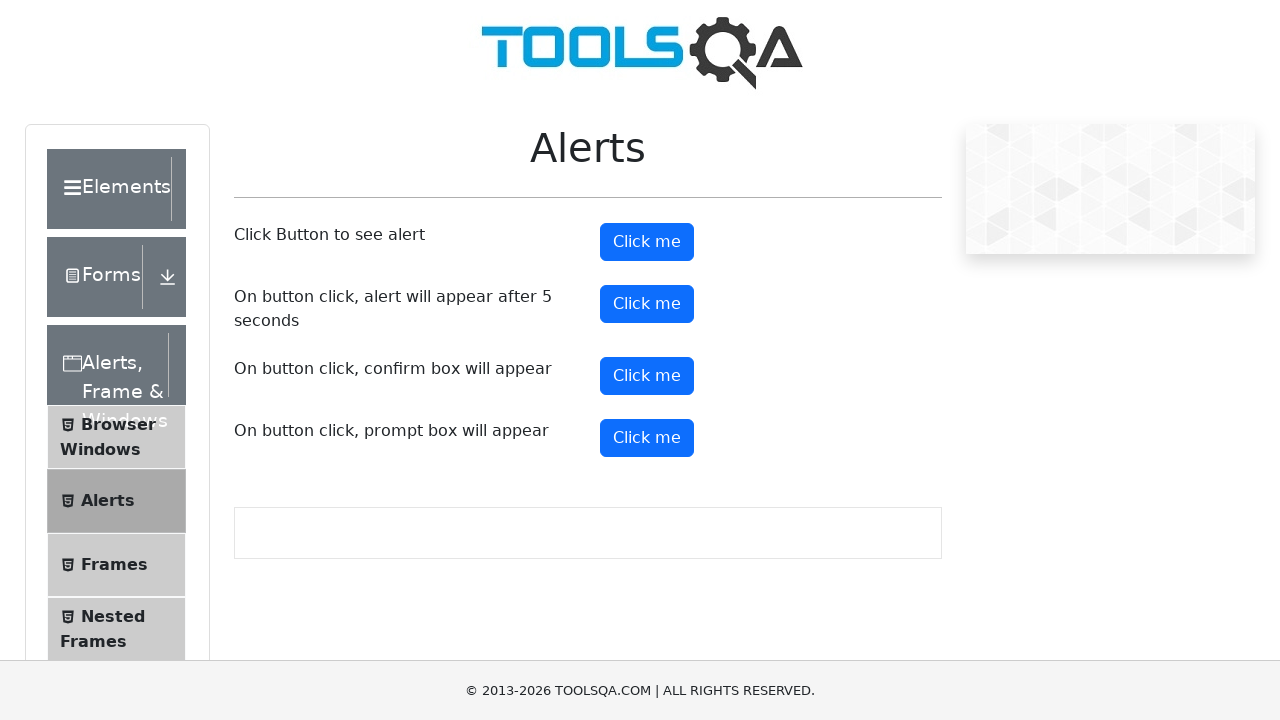

Clicked prompt button to trigger alert at (647, 438) on #promtButton
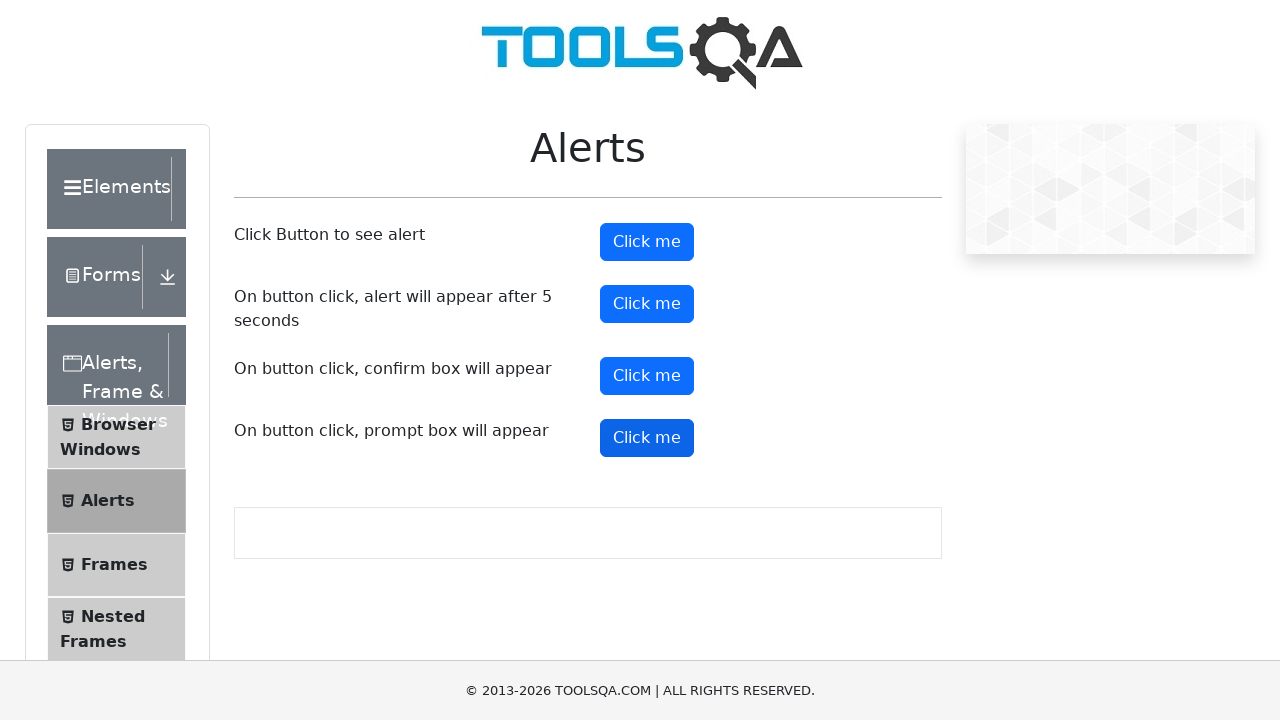

Waited 1 second for alert to appear
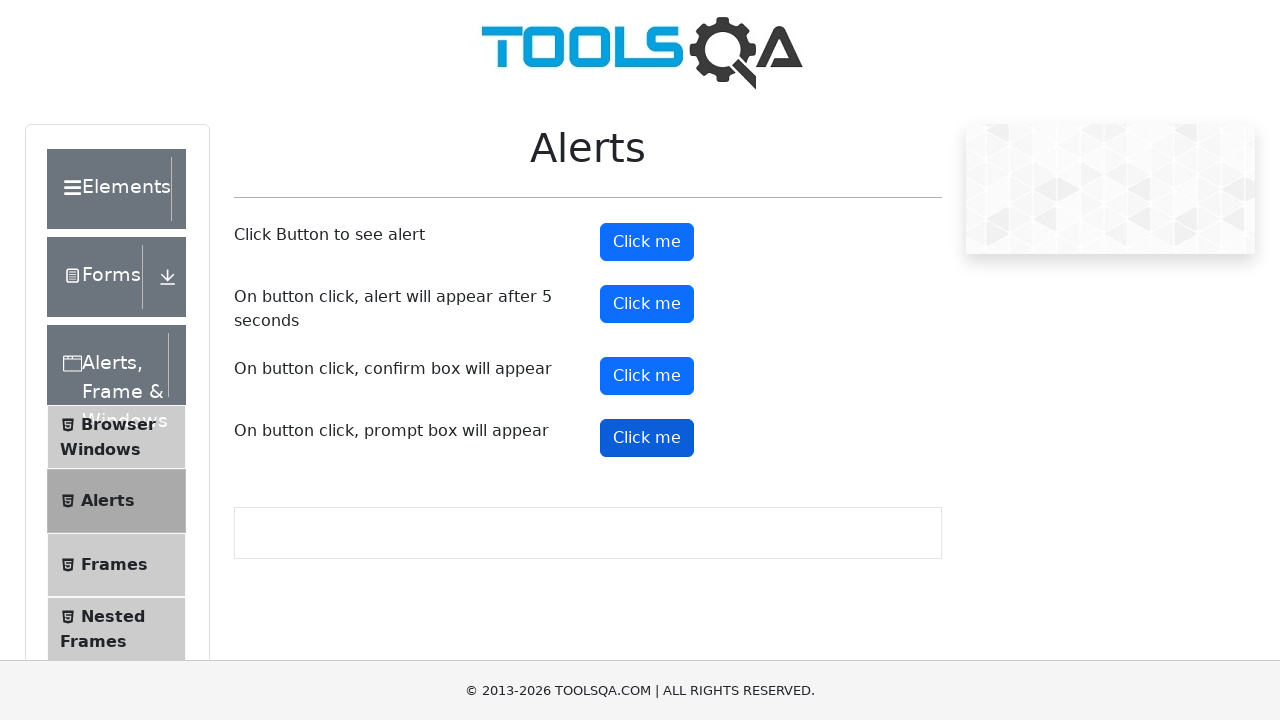

Set up dialog handler to accept alerts
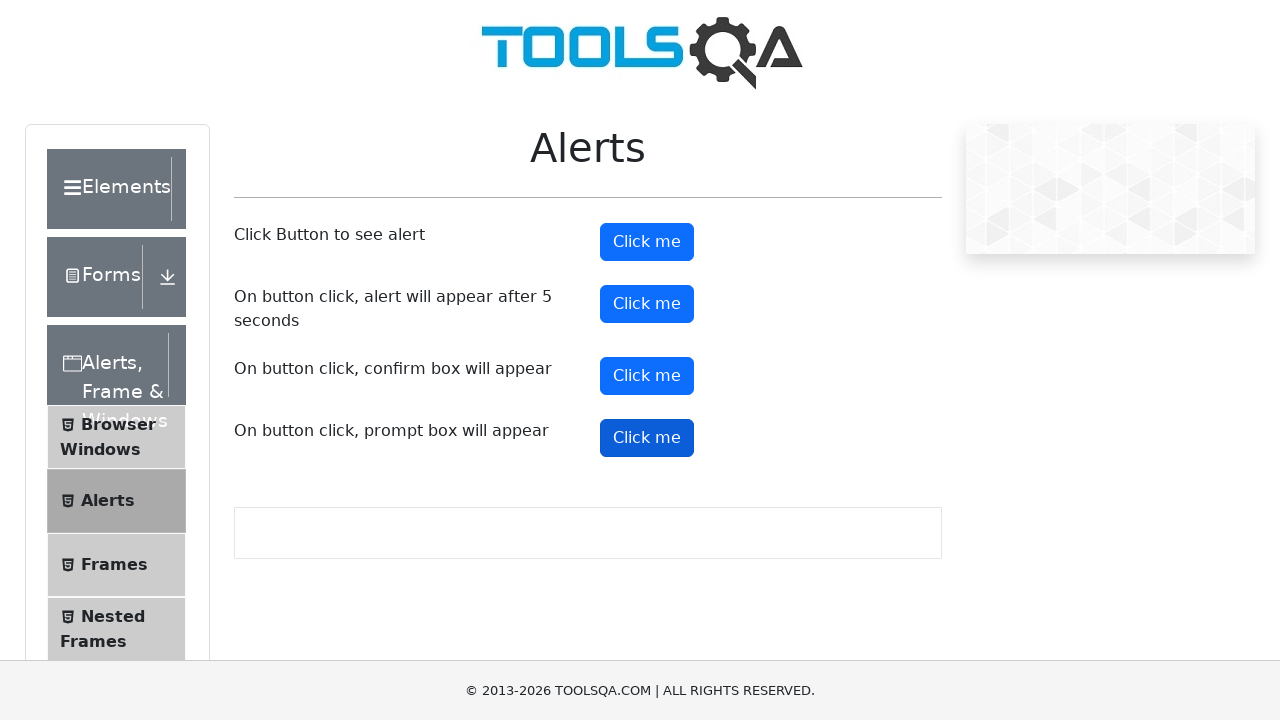

Clicked prompt button with force to trigger alert dialog at (647, 438) on #promtButton
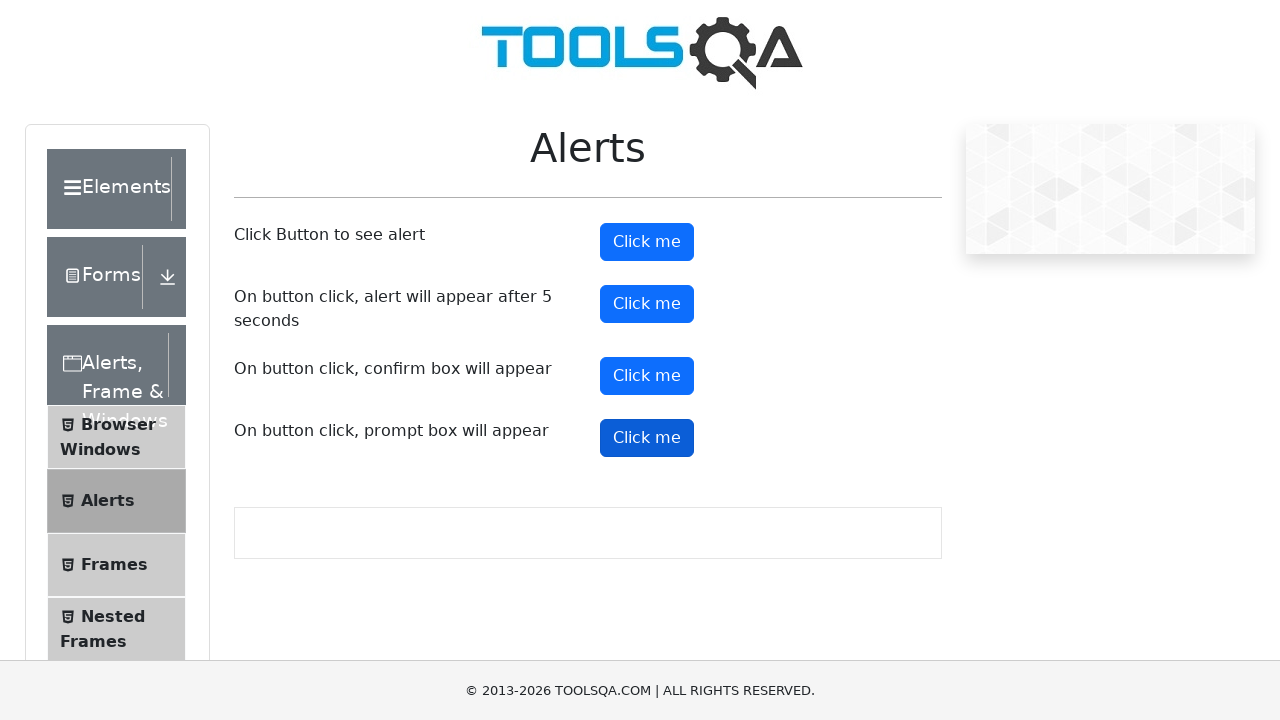

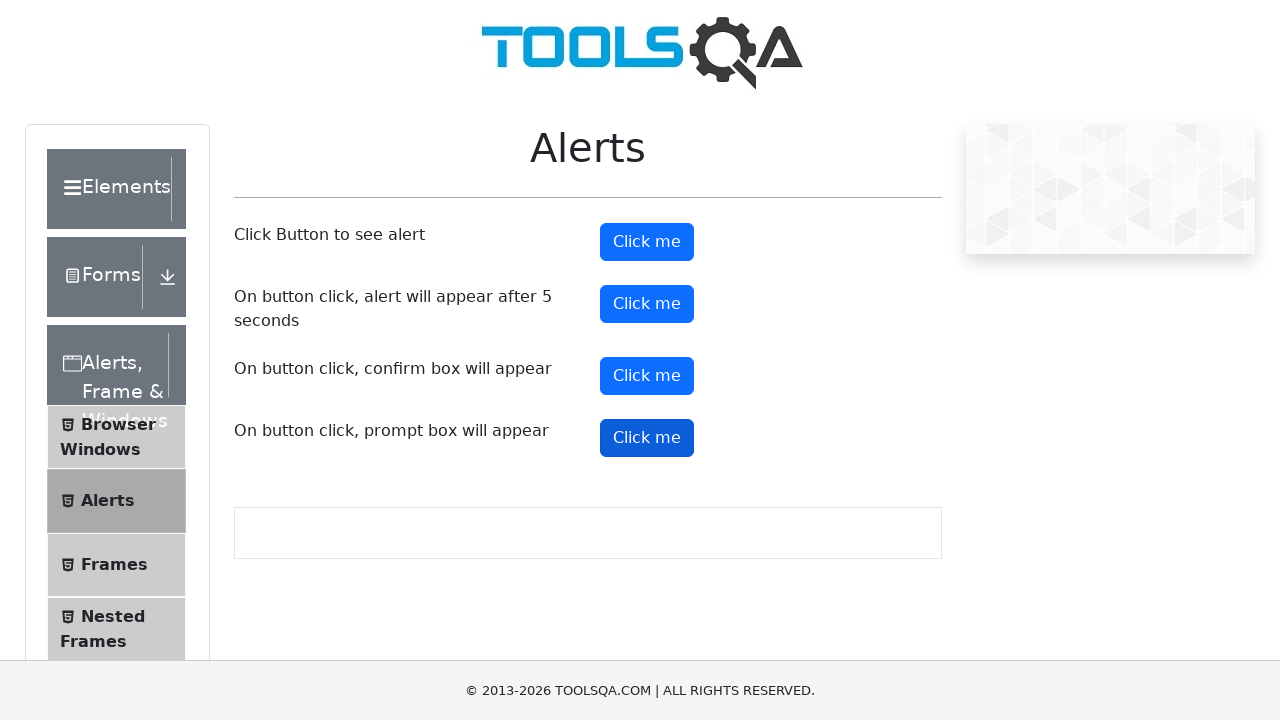